Tests mouse hover functionality by hovering over a blog menu and clicking on a submenu item

Starting URL: http://omayo.blogspot.com/

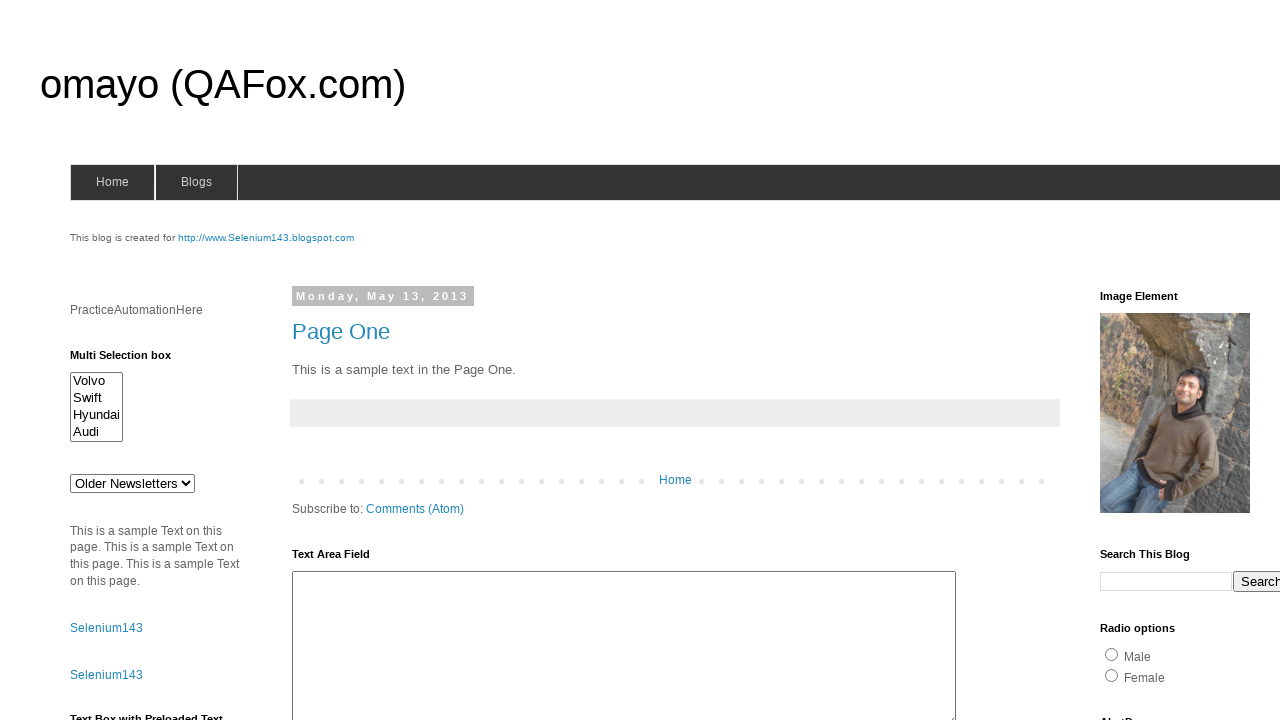

Hovered over Blogs menu to reveal dropdown at (196, 182) on #blogsmenu
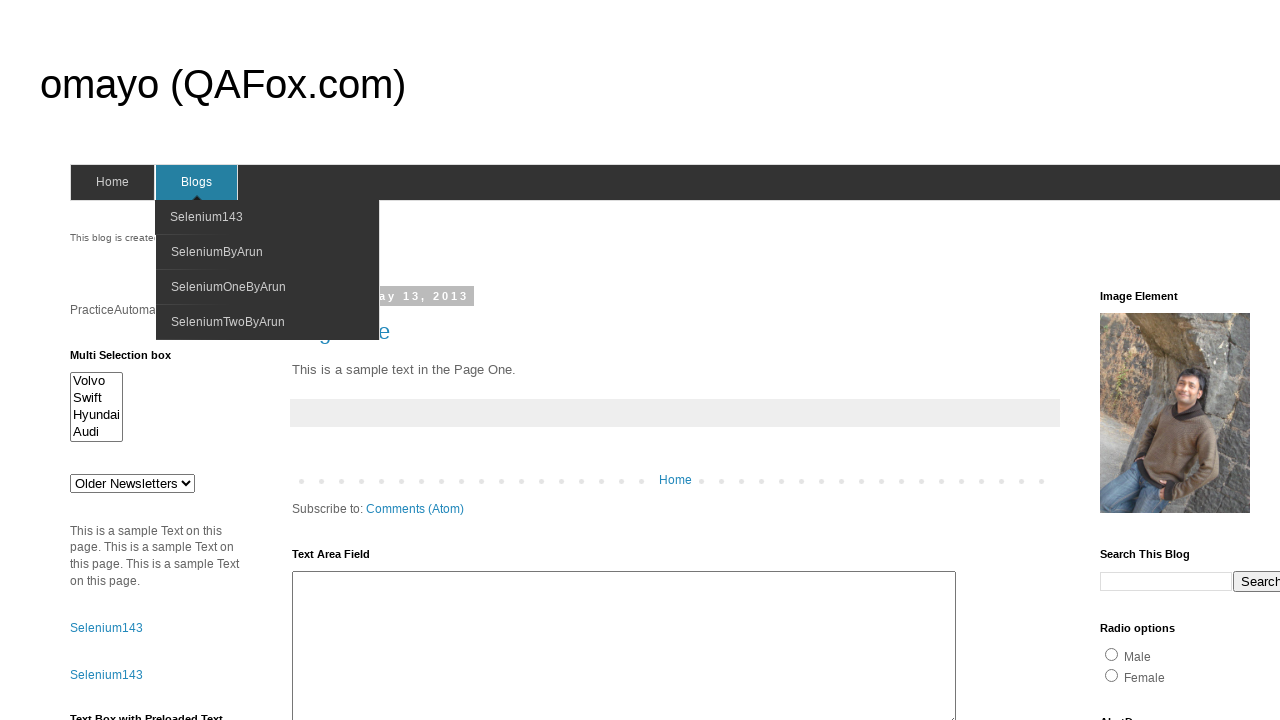

Clicked on SeleniumOneByArun submenu item at (228, 287) on xpath=//span[text()='SeleniumOneByArun']
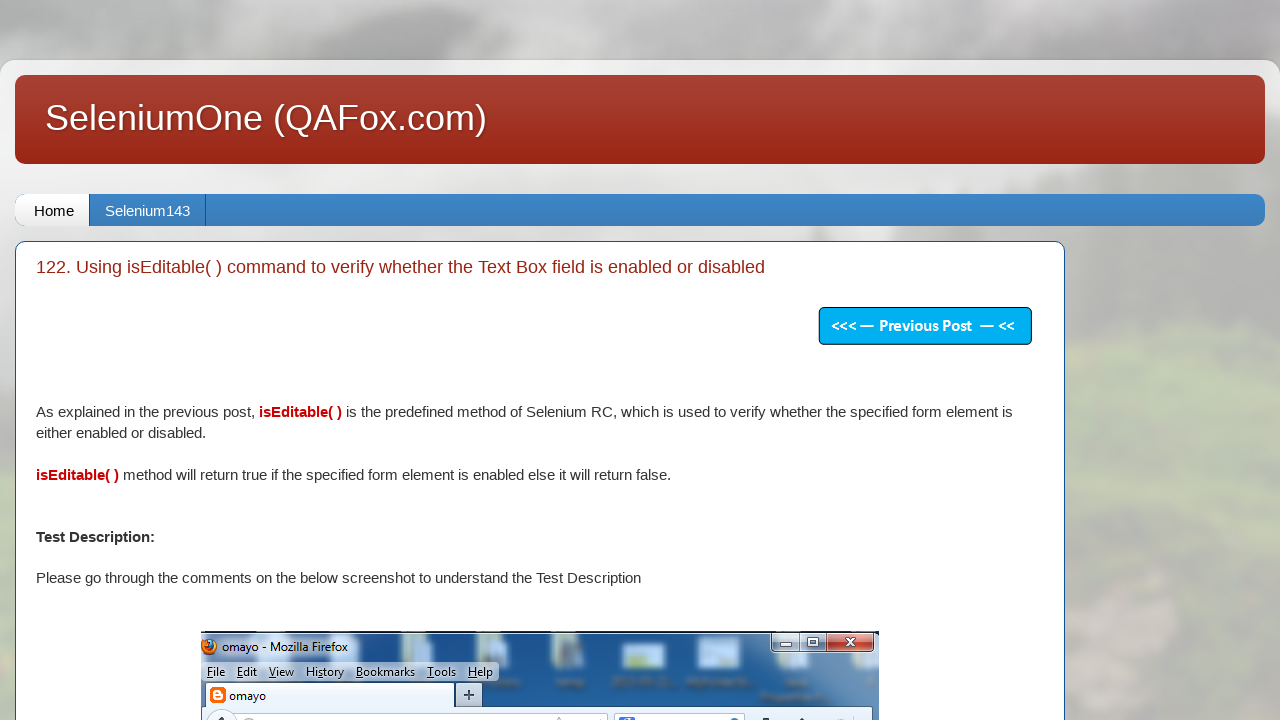

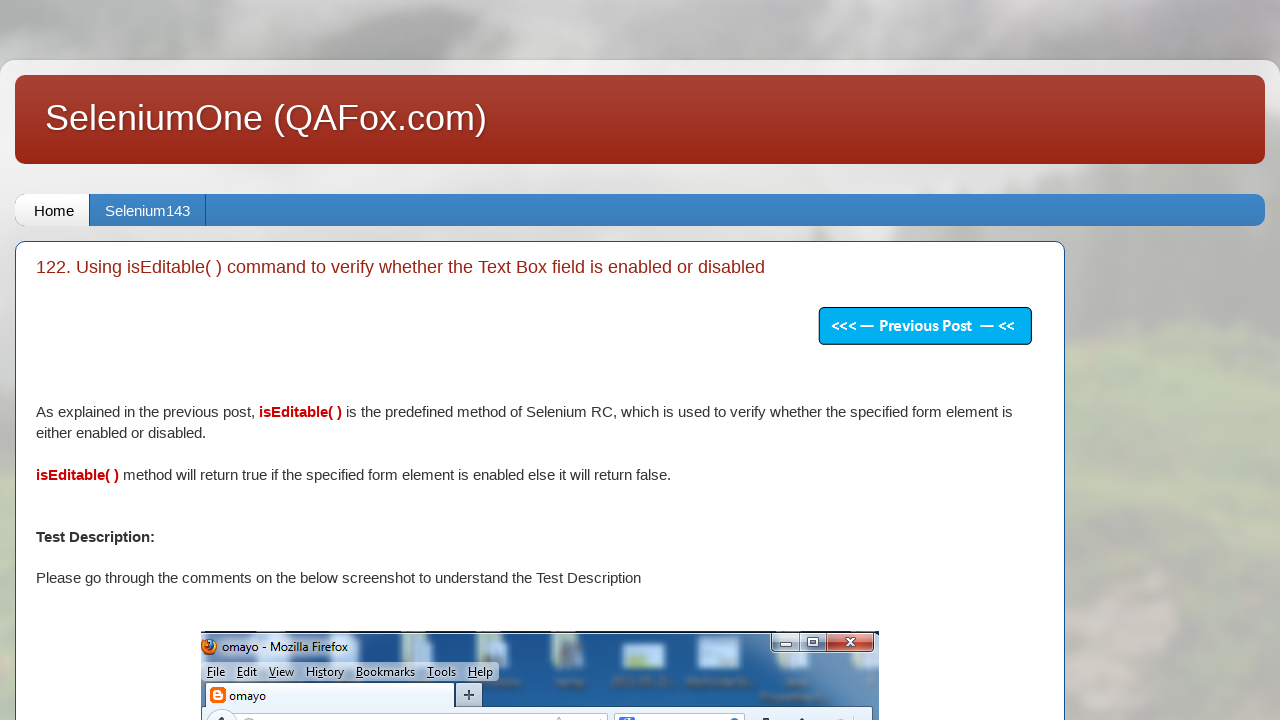